Tests finding and clicking the site header cart element by its ID attribute

Starting URL: http://demostore.supersqa.com/

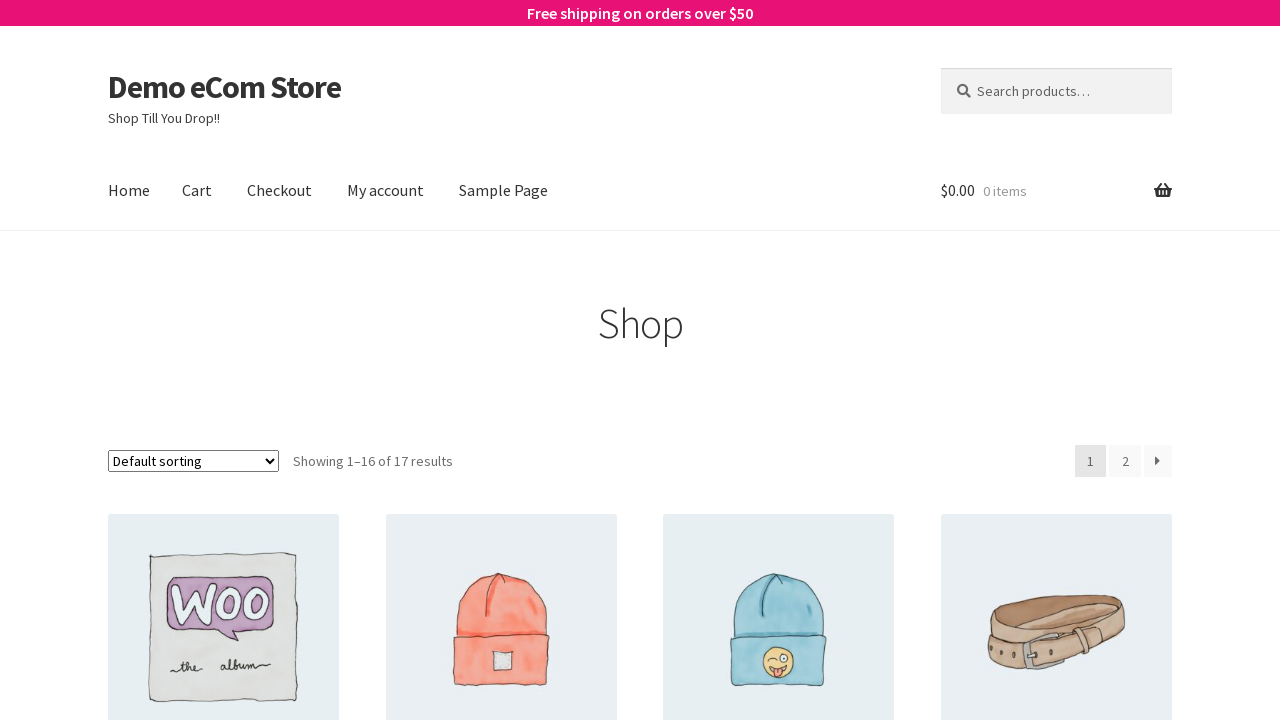

Waited for page to load with networkidle state
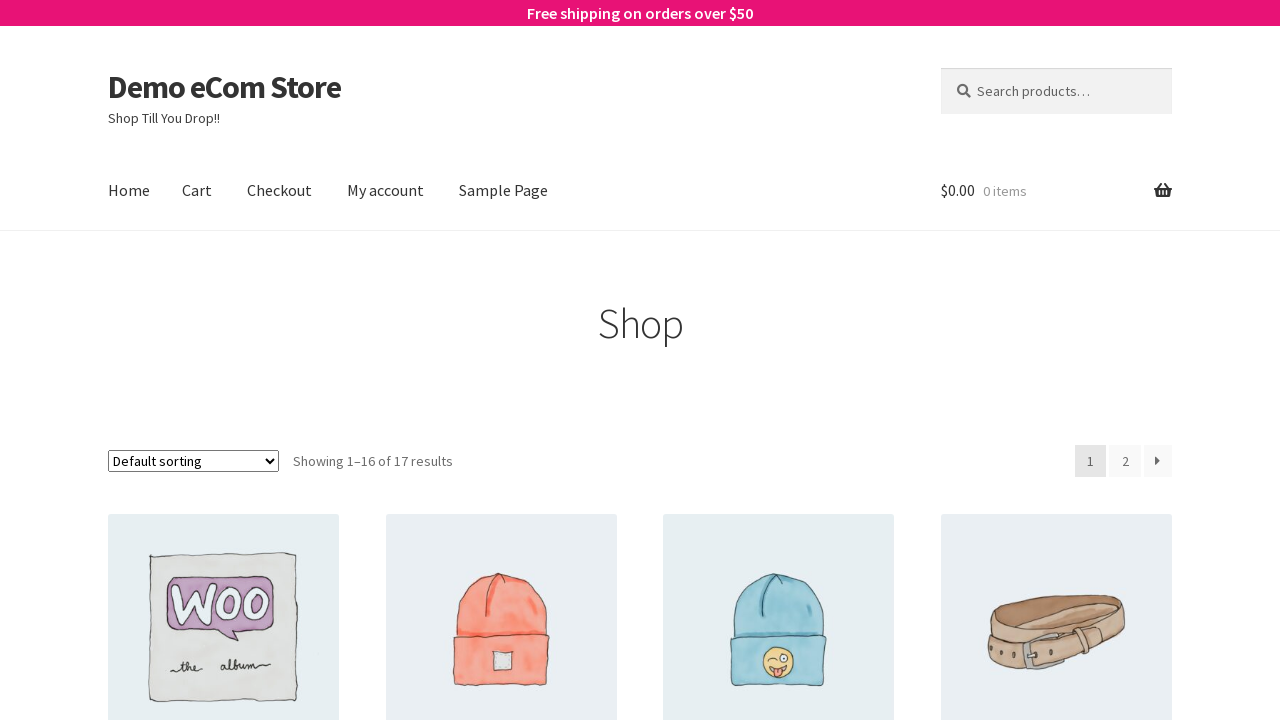

Clicked site header cart element by ID at (1056, 191) on #site-header-cart
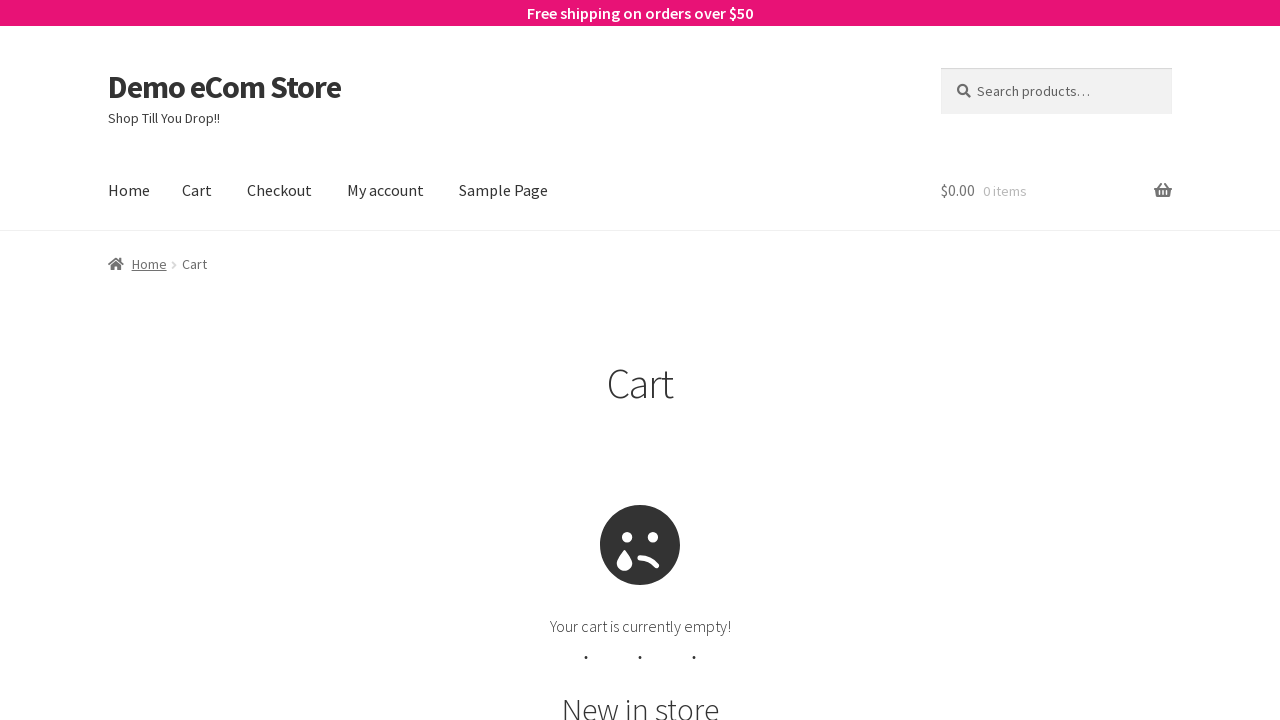

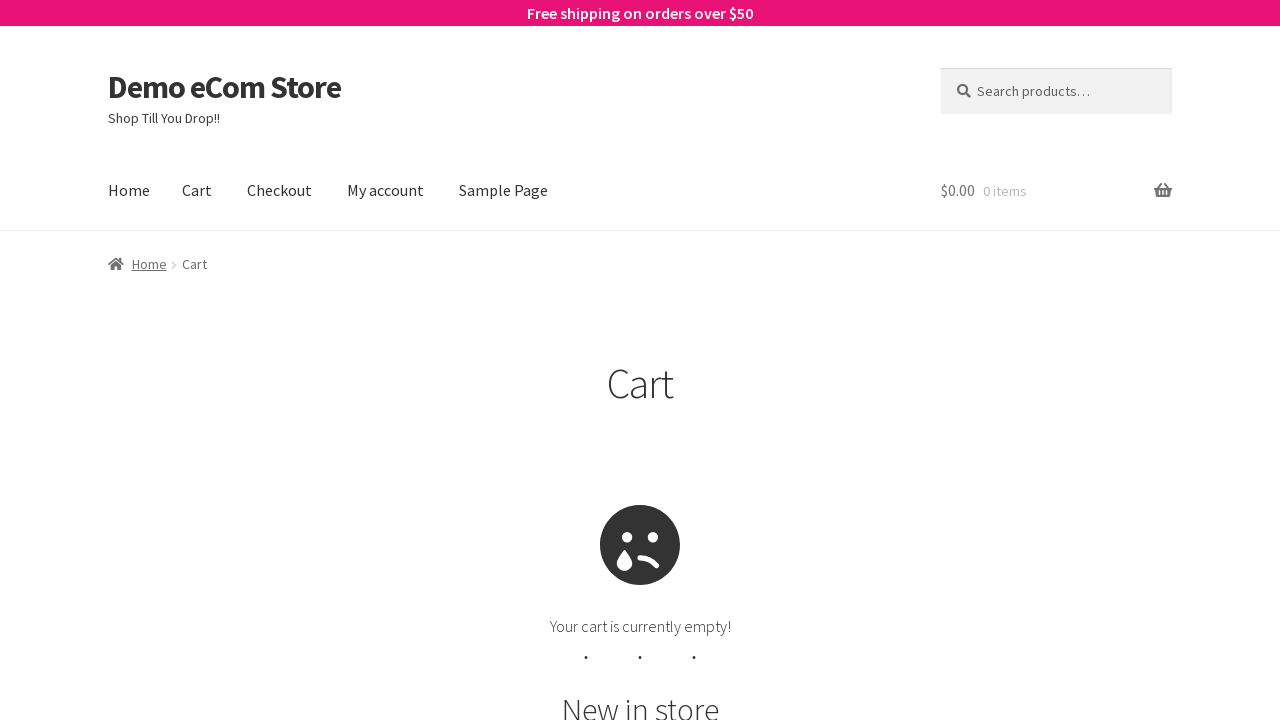